Tests registration form submission by filling in first name, last name, email, phone, and address fields, then clicking submit and verifying successful registration message.

Starting URL: http://suninjuly.github.io/registration1.html

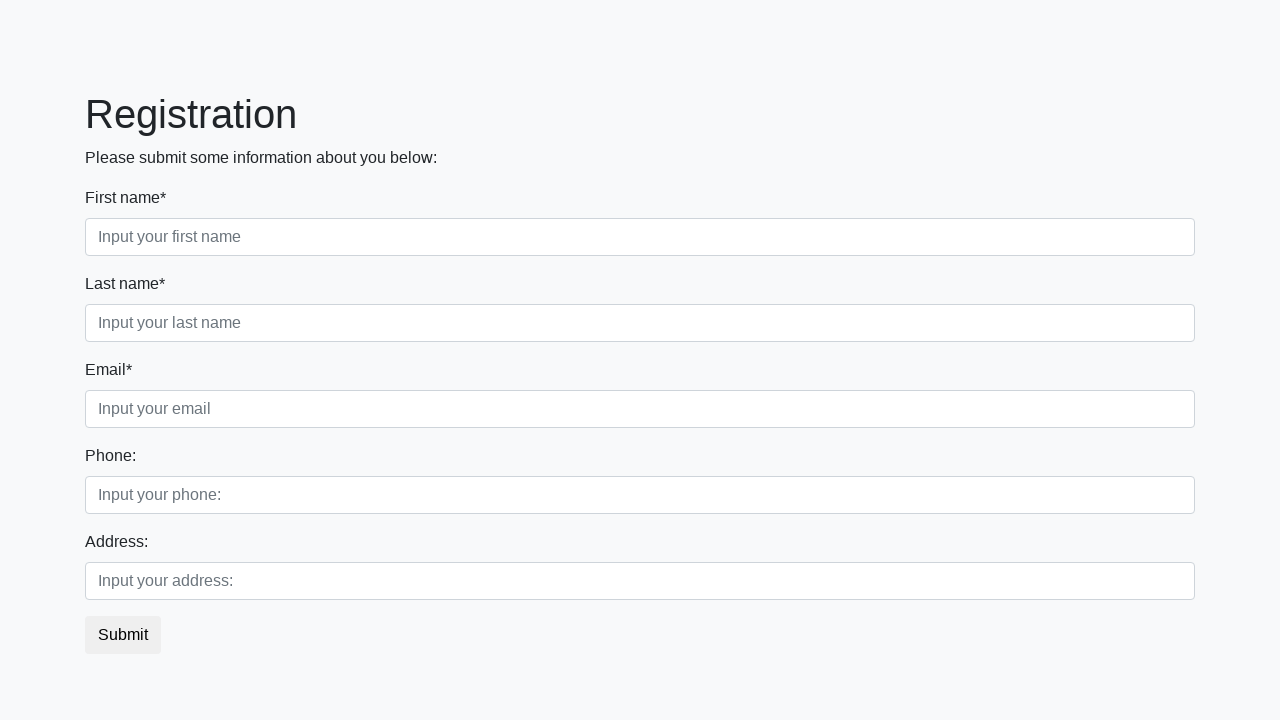

Filled first name field with 'Ivan' on [placeholder='Input your first name']
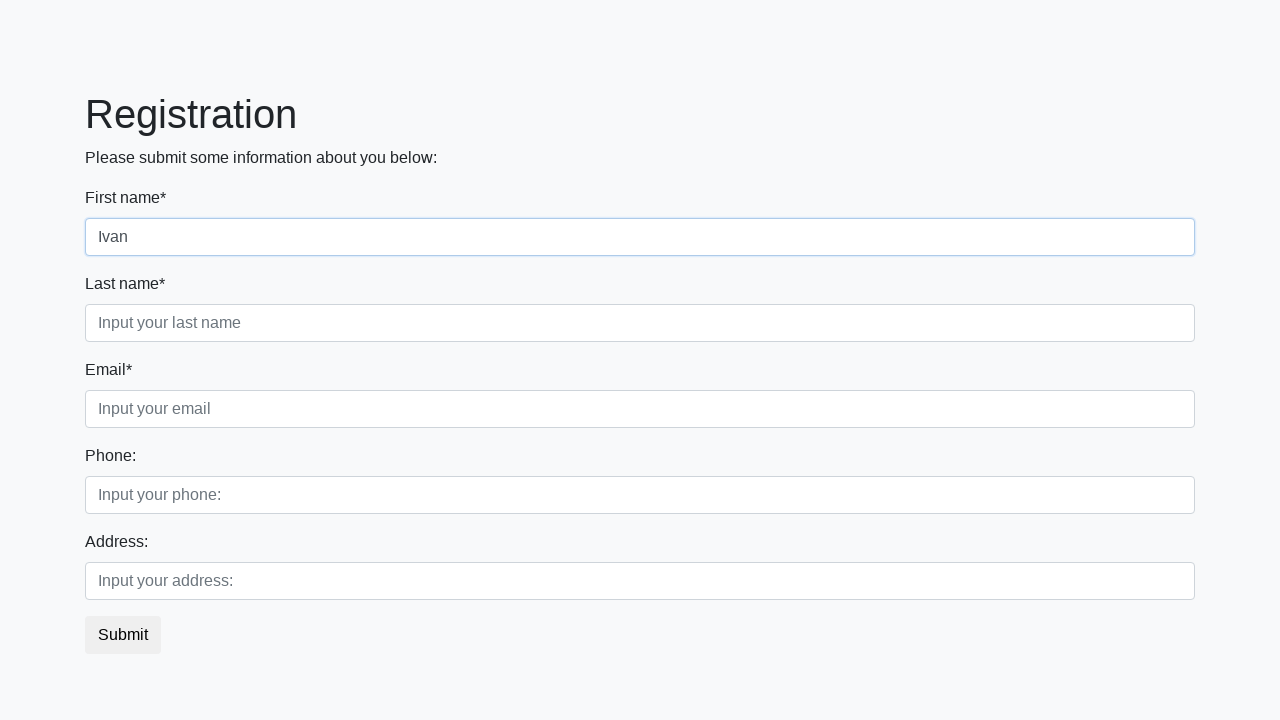

Filled last name field with 'Petrov' on [placeholder='Input your last name']
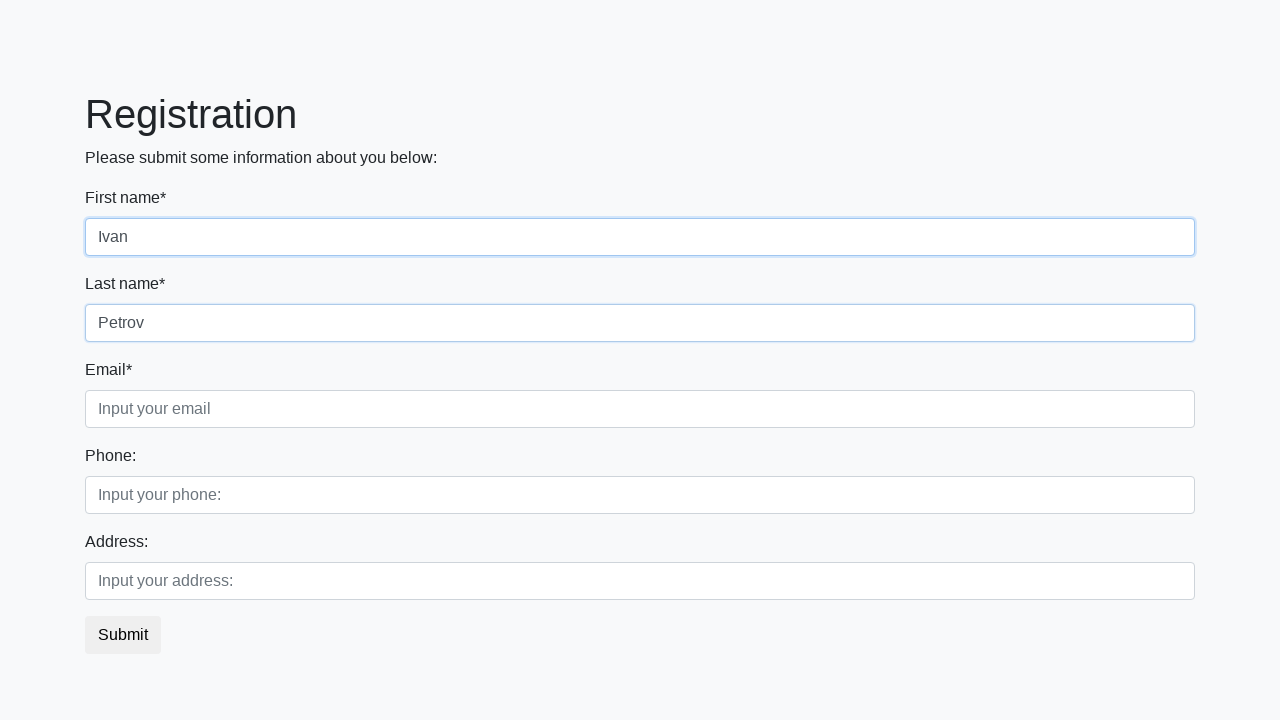

Filled email field with 'abc@abc.ru' on [placeholder='Input your email']
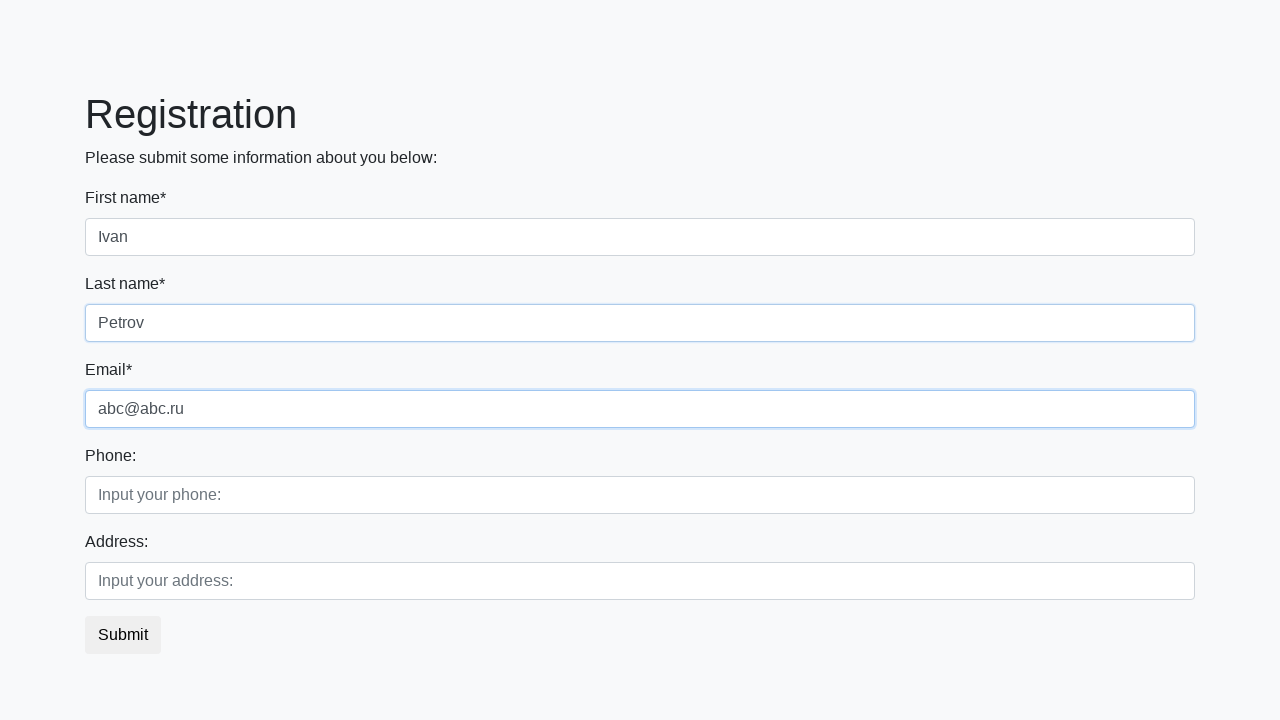

Filled phone field with '+1-123-123-12-12' on [placeholder='Input your phone:']
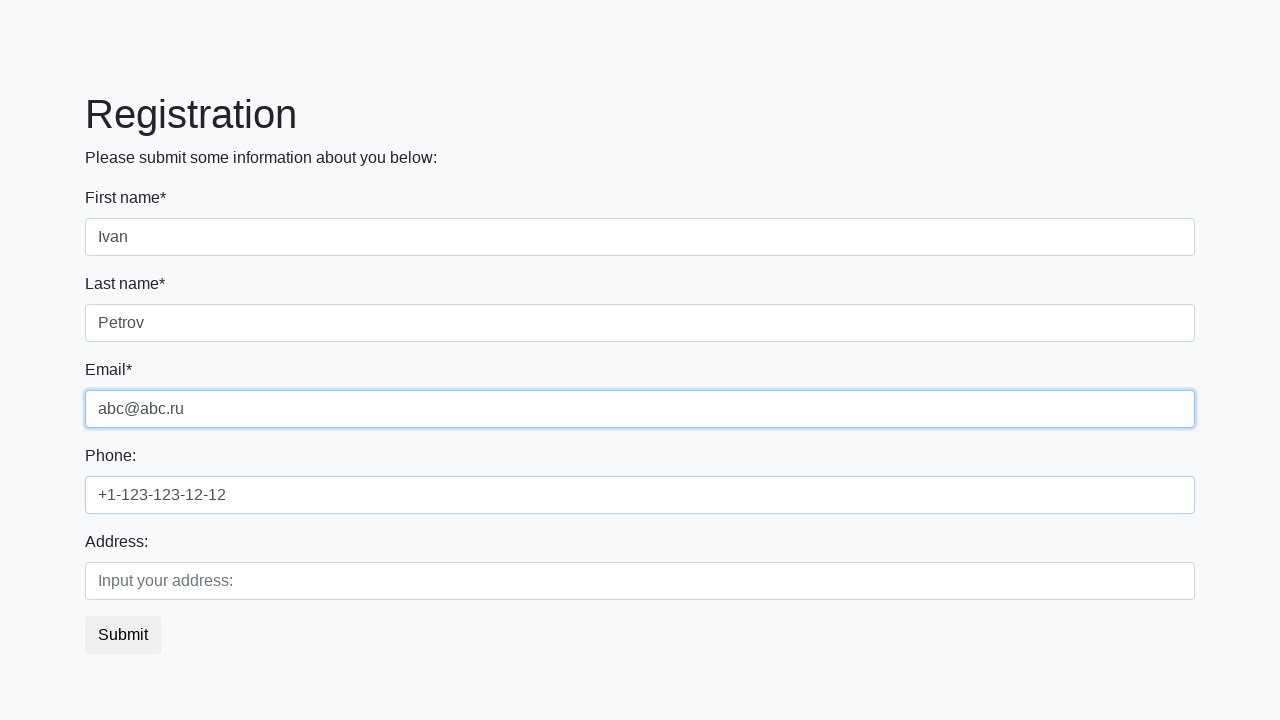

Filled address field with 'Home' on [placeholder='Input your address:']
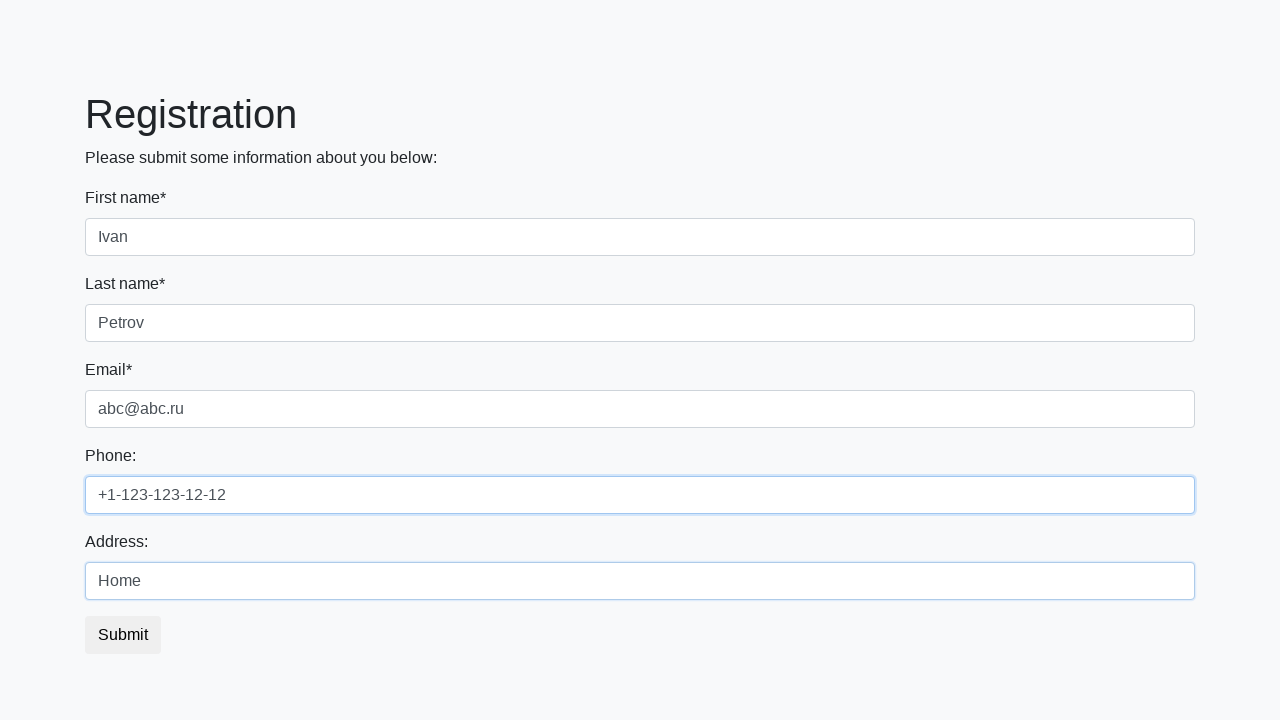

Clicked Submit button at (123, 635) on button.btn
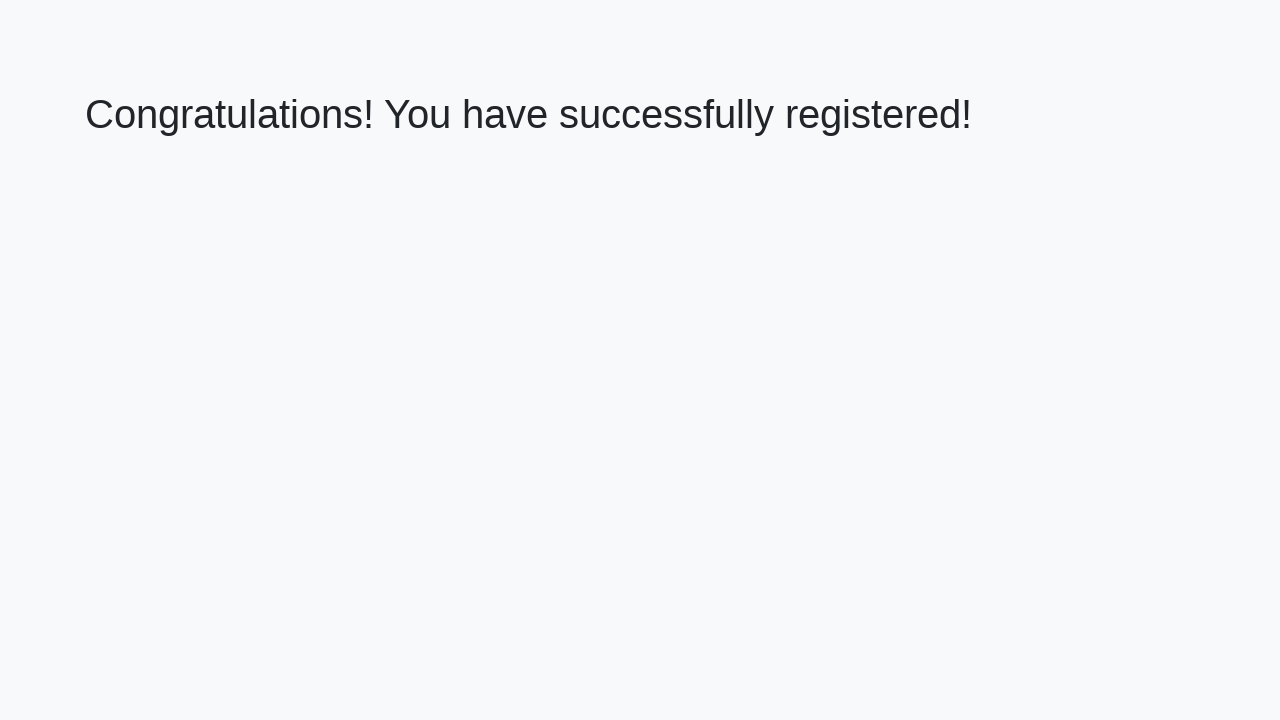

Registration success message appeared
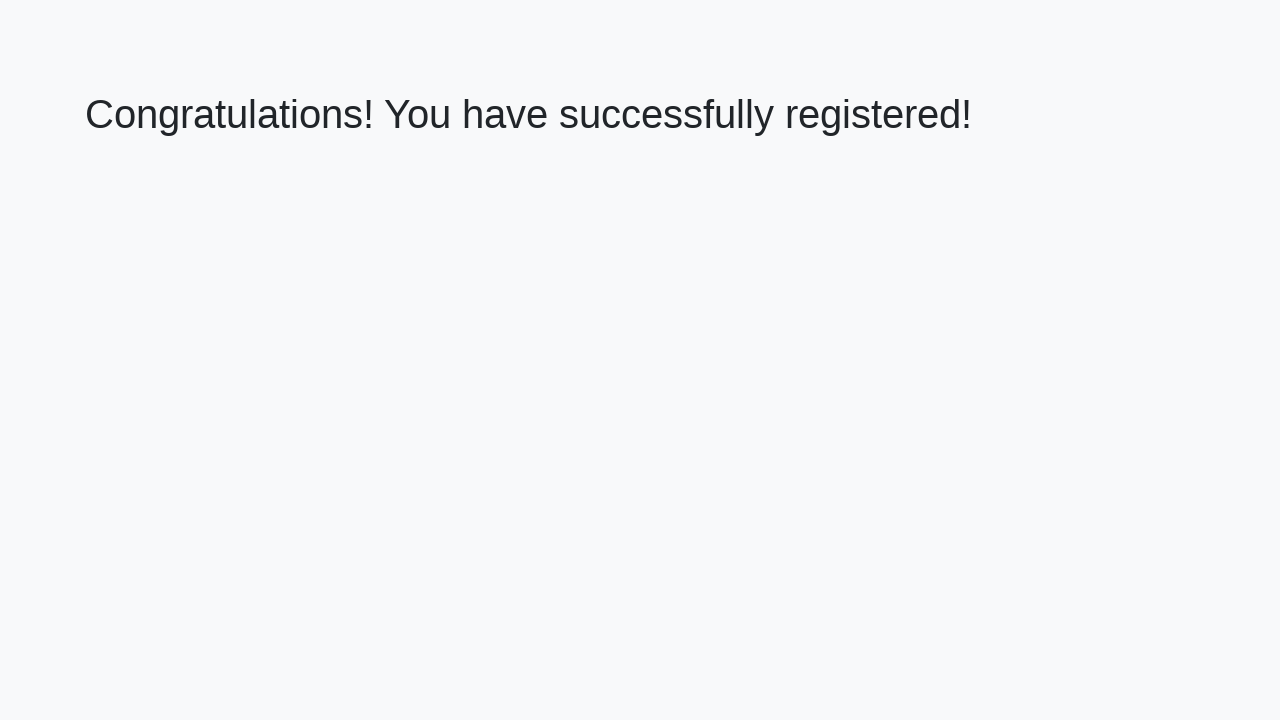

Retrieved welcome text from h1 element
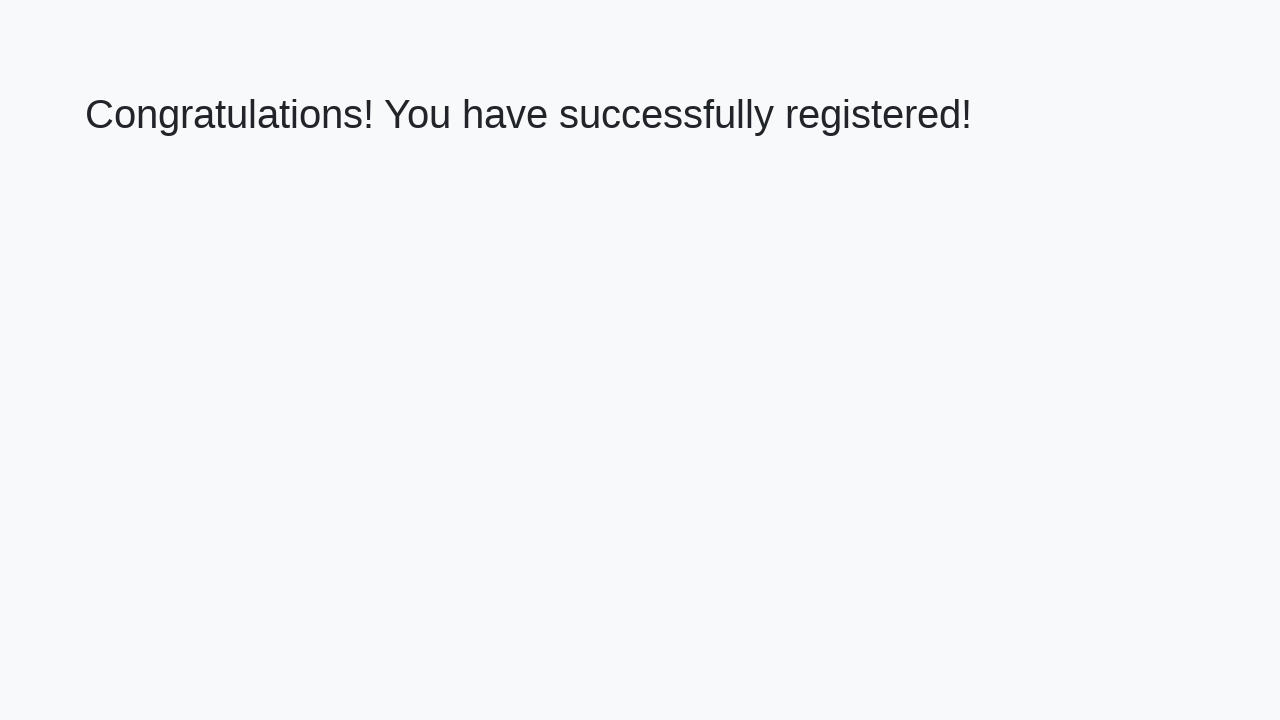

Verified successful registration message
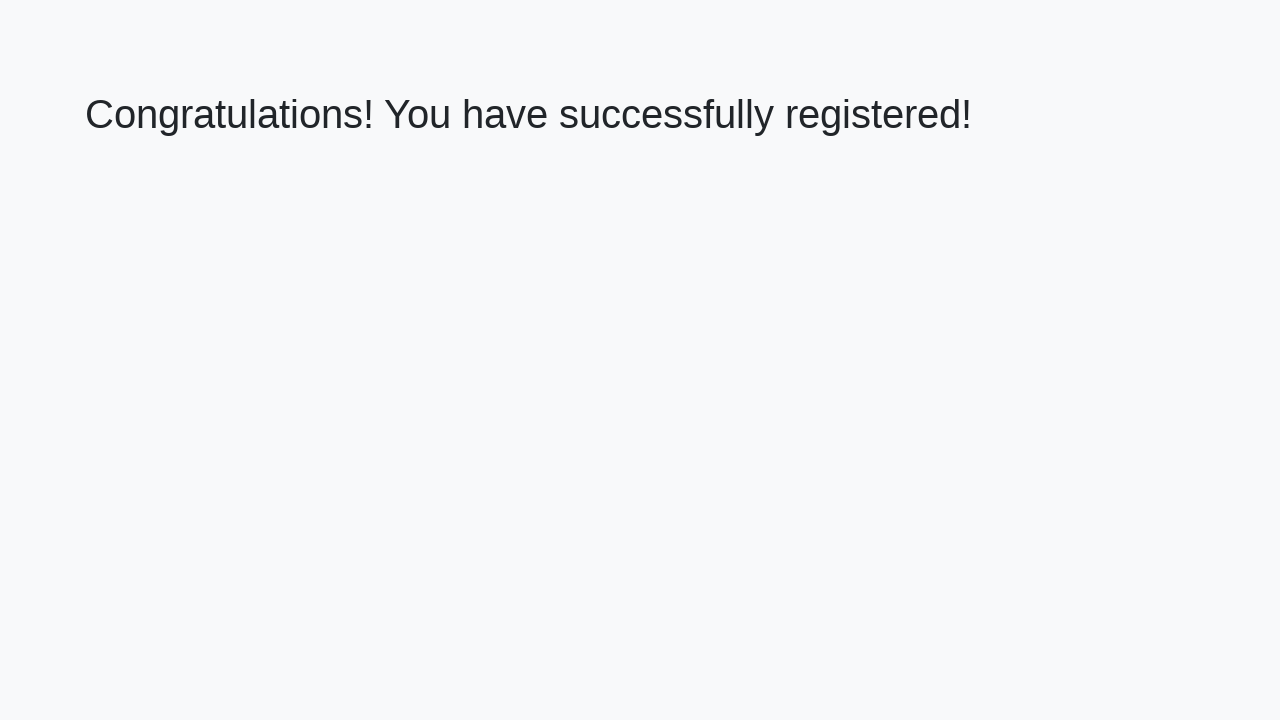

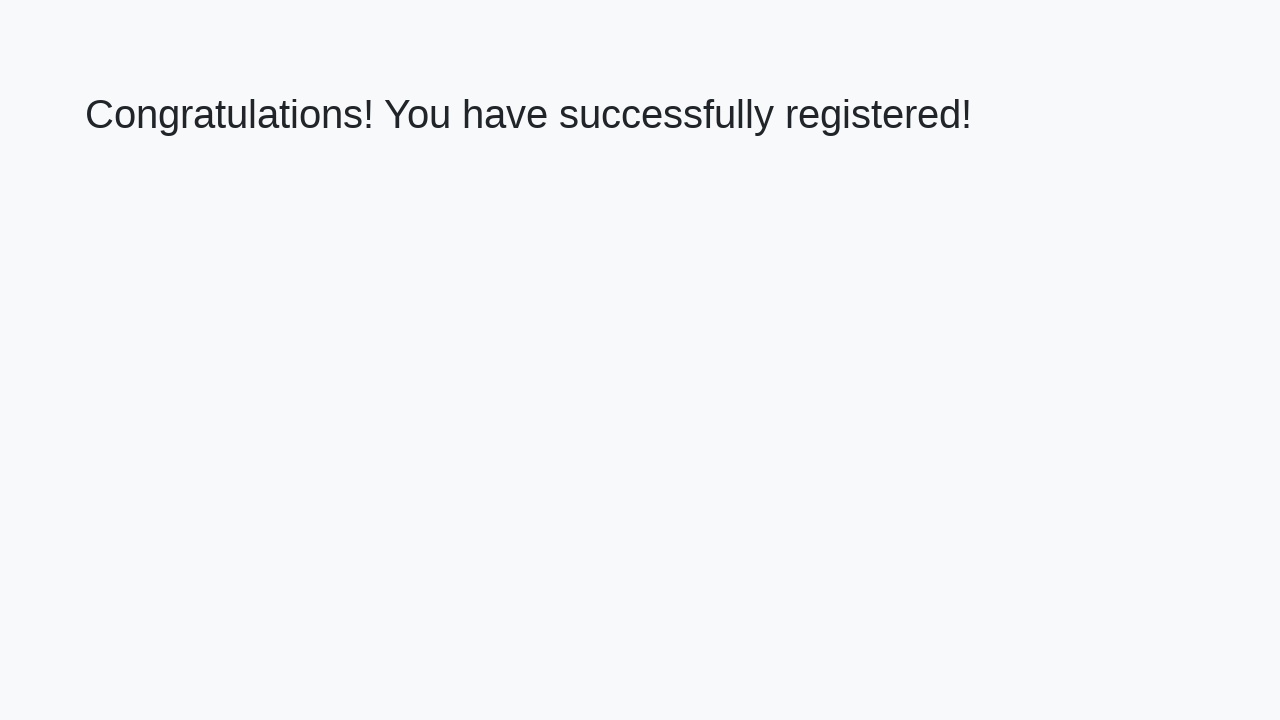